Tests redirect functionality by clicking through redirect links and verifying the 404 status code page

Starting URL: https://the-internet.herokuapp.com/redirector

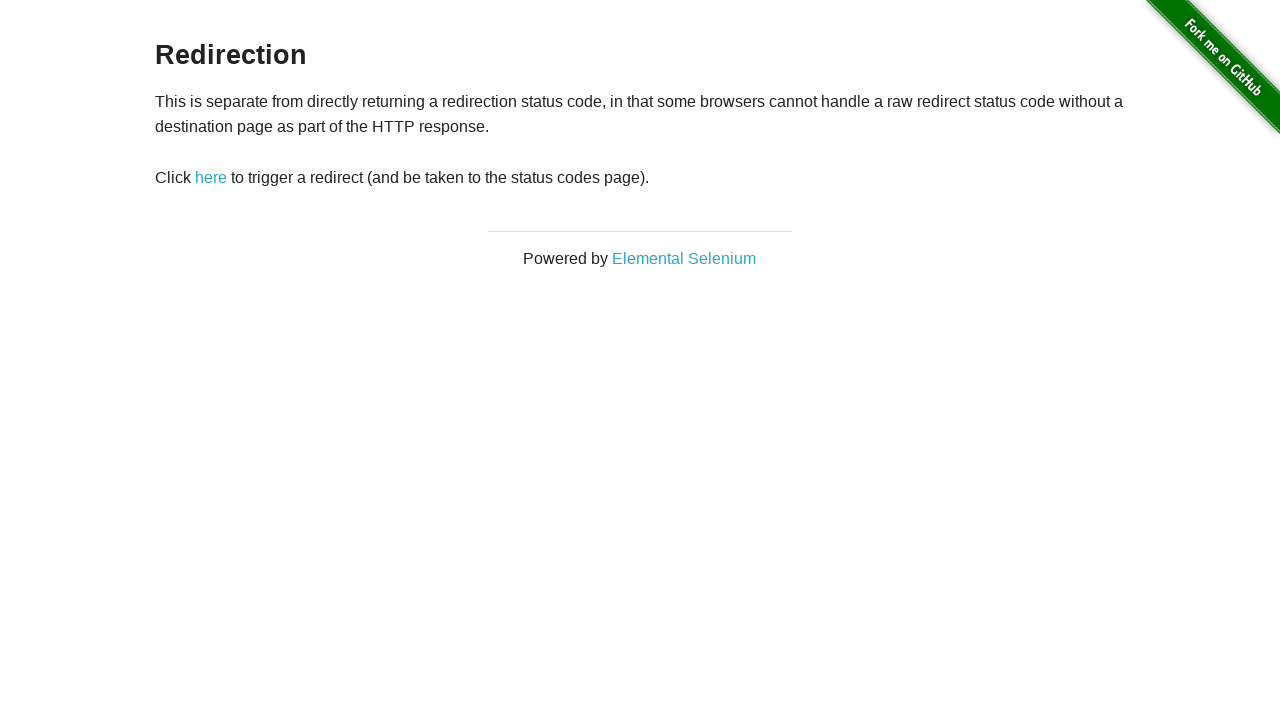

Clicked redirect button at (211, 178) on #redirect
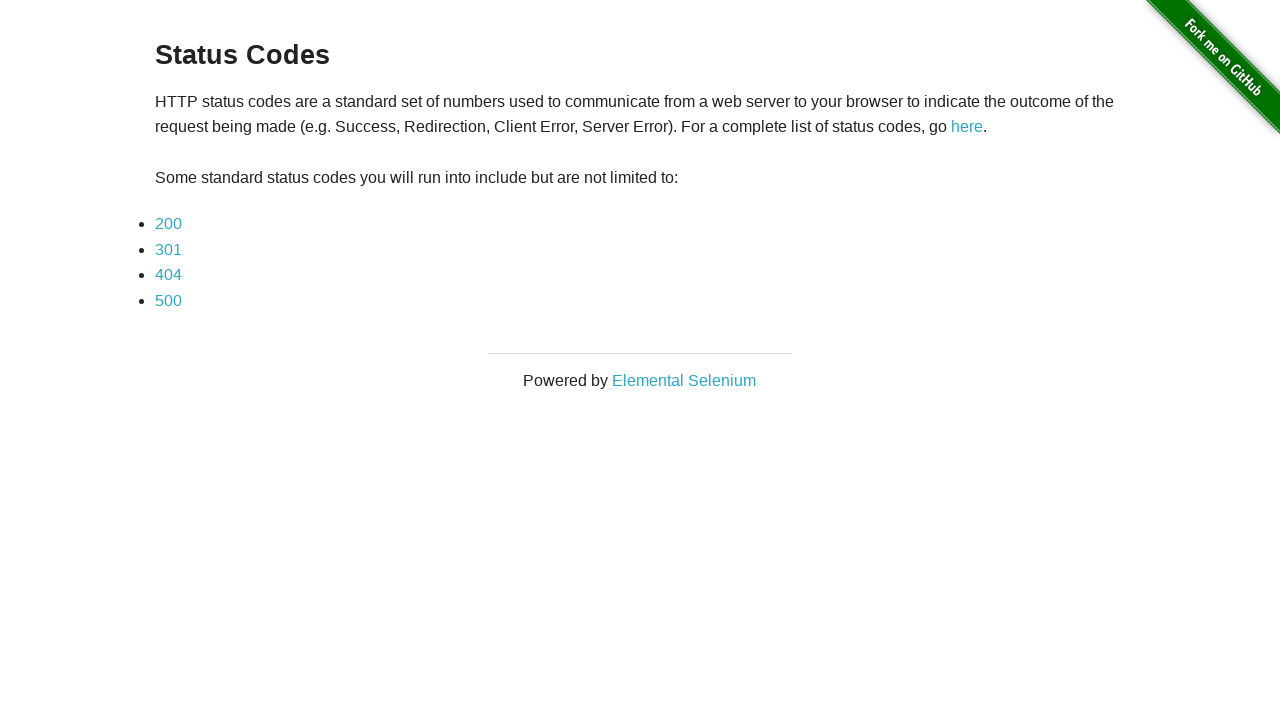

Clicked third link to navigate to 404 status code page at (168, 275) on xpath=//*[@id='content']/div/ul/li[3]/a
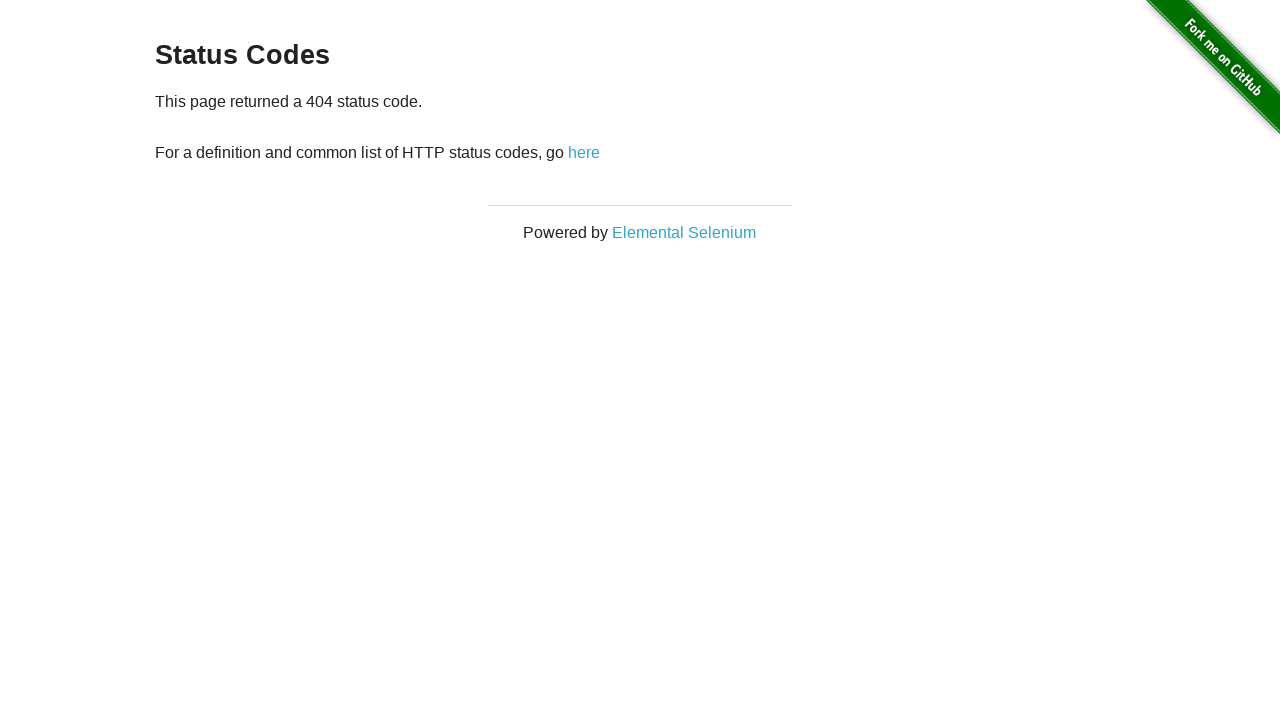

Waited for 404 status code page content to load
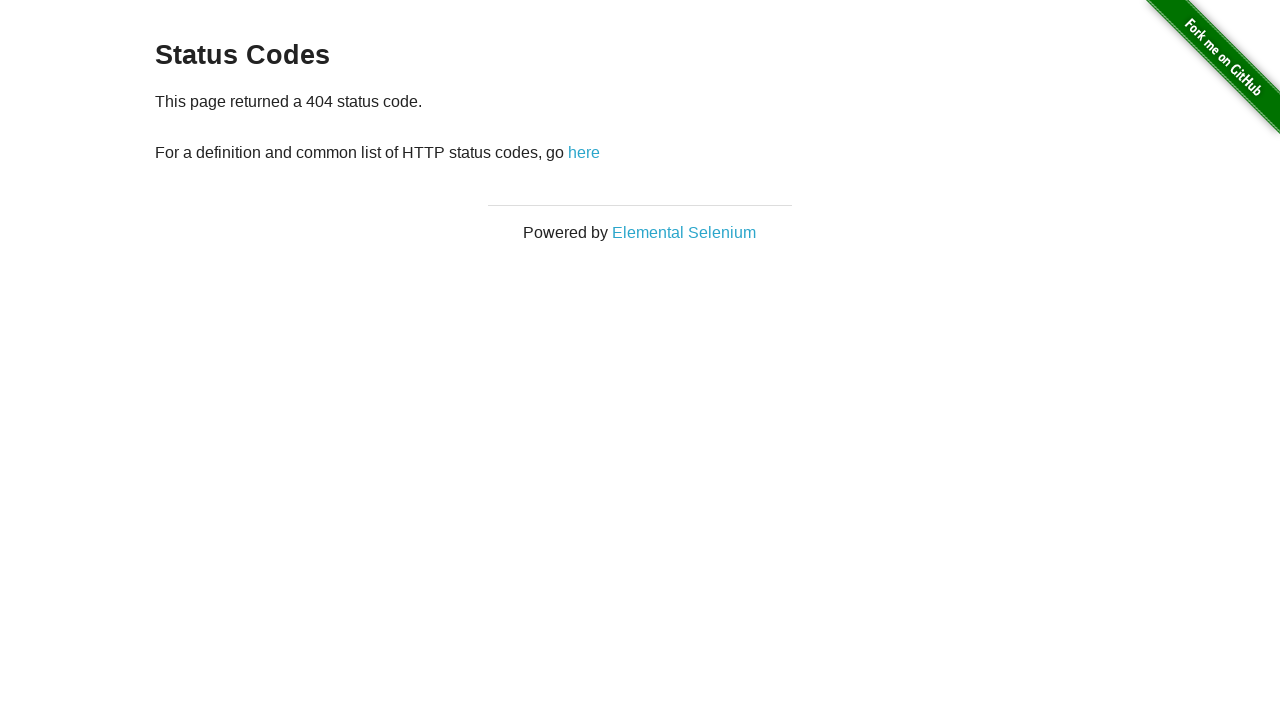

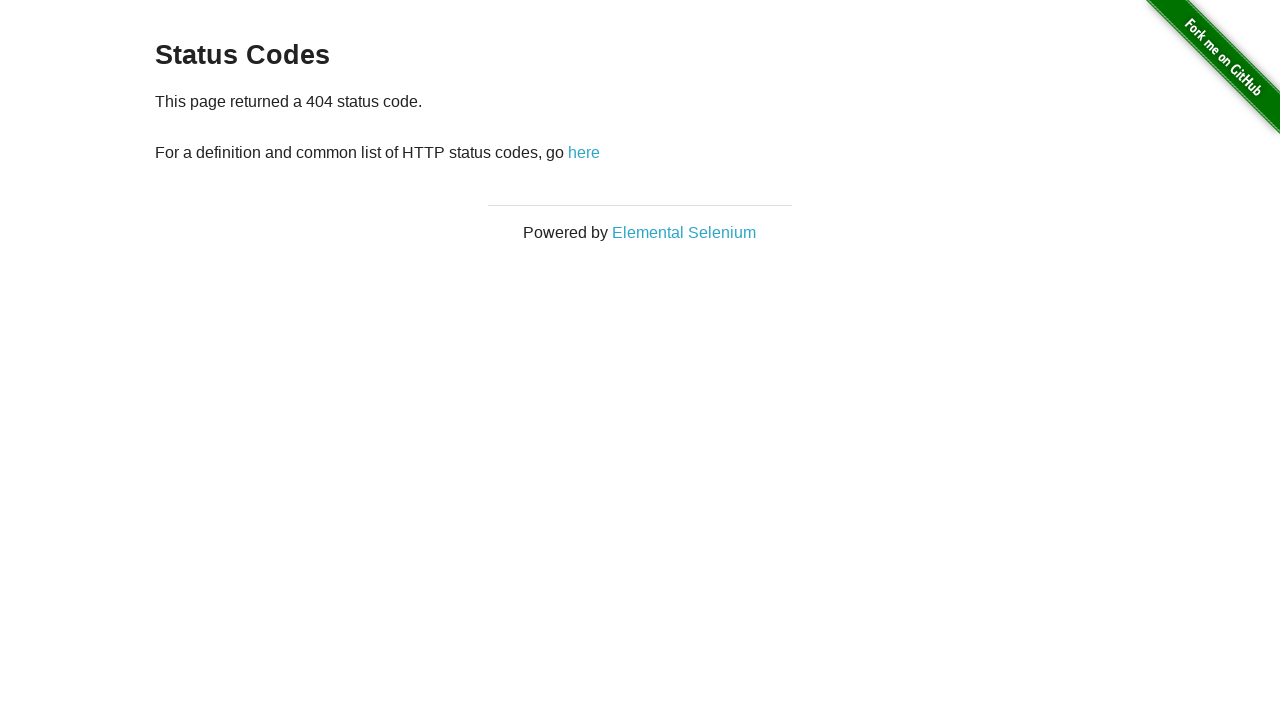